Tests product filtering by clicking on a color filter option and applying the filter

Starting URL: https://demo.applitools.com/tlcHackathonMasterV2.html

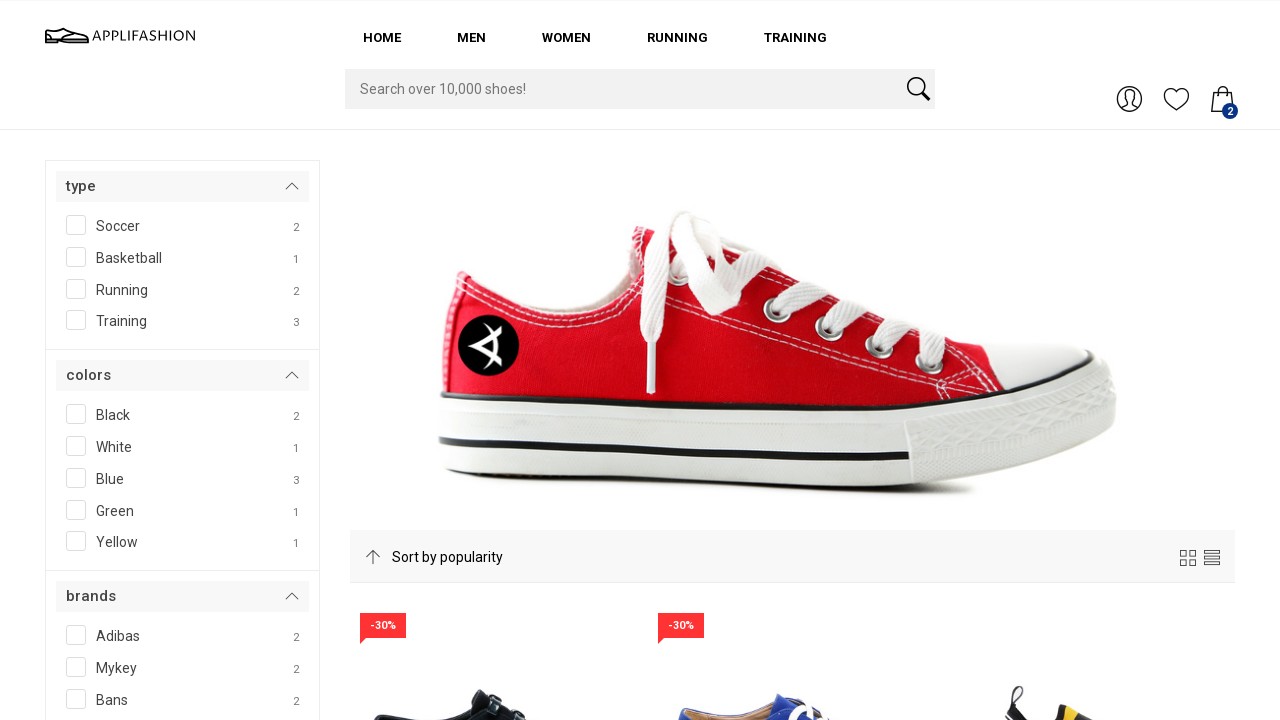

Clicked on color filter option at (182, 416) on #LI____103
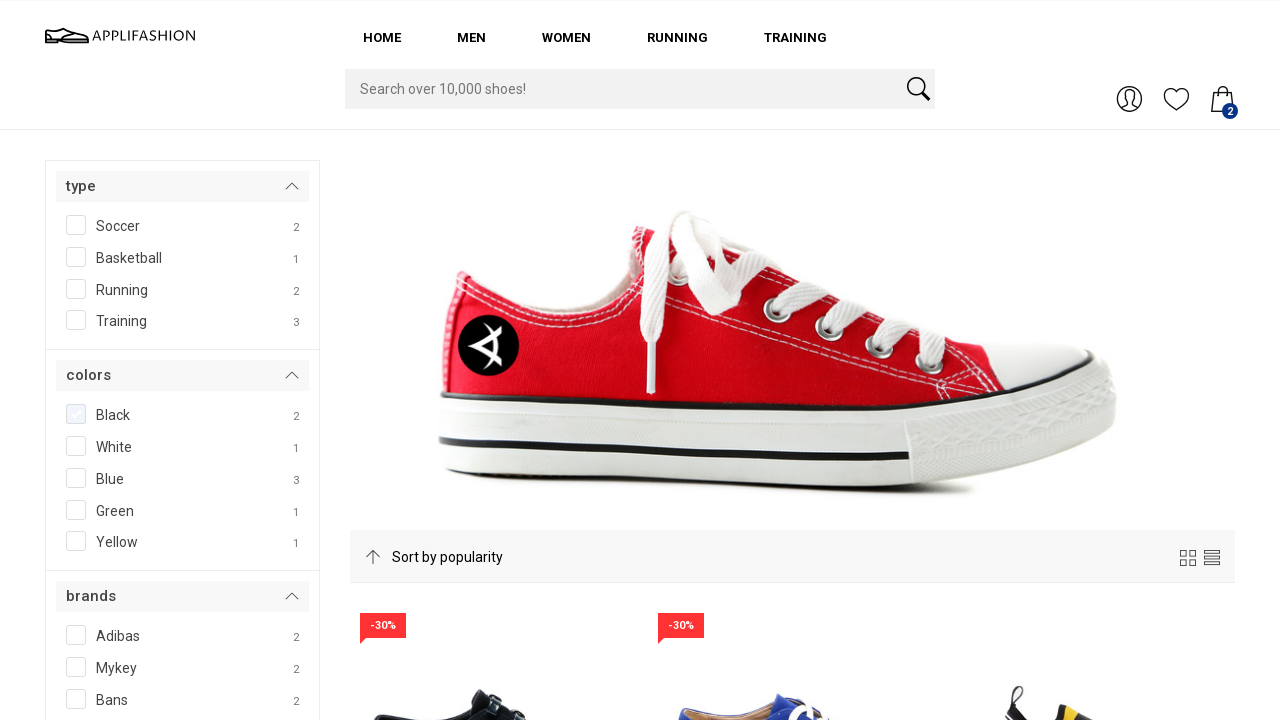

Clicked filter button to apply color filter at (103, 360) on #filterBtn
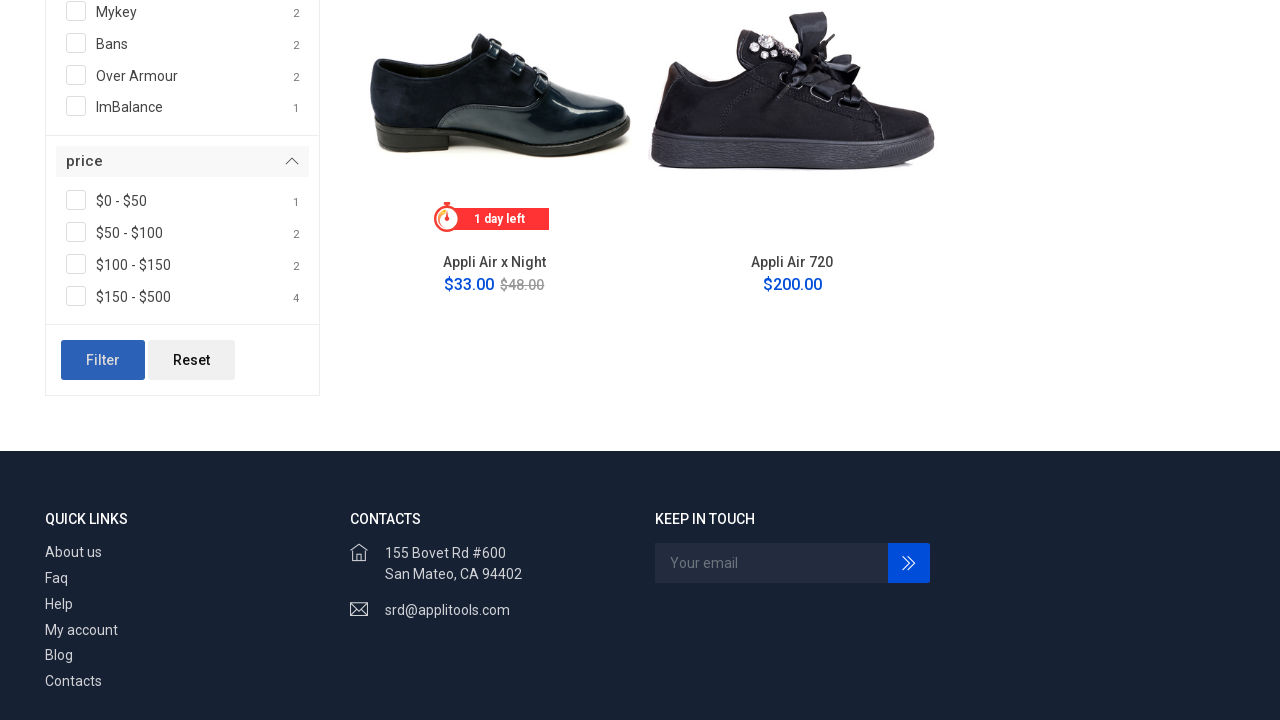

Filtered products loaded successfully
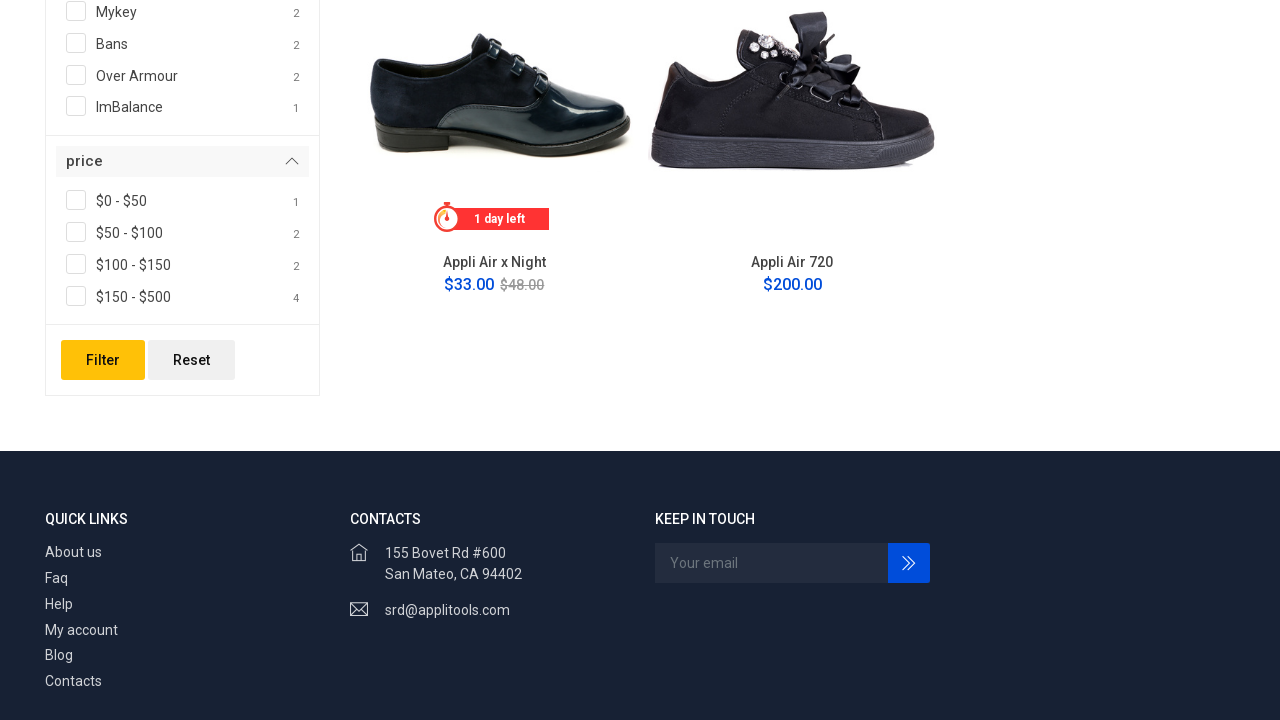

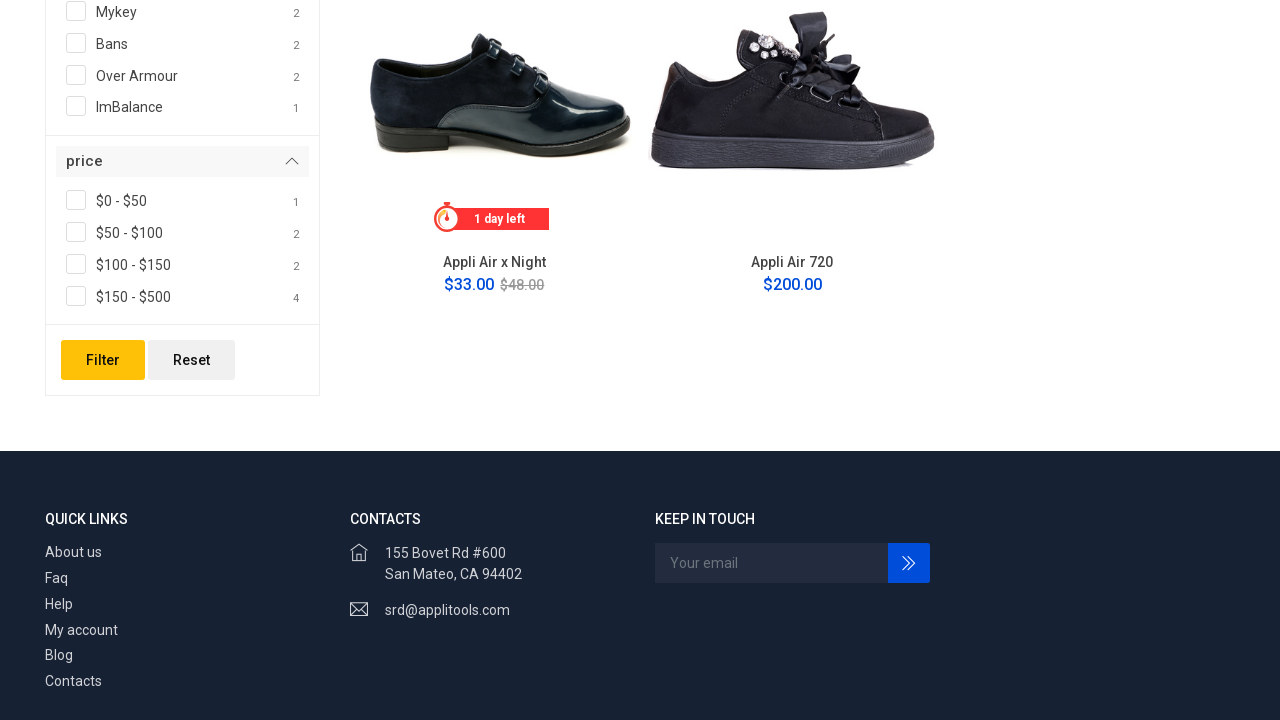